Opens a Stepik lesson page in Firefox browser to verify geckodriver installation

Starting URL: https://stepik.org/lesson/25969/step/8

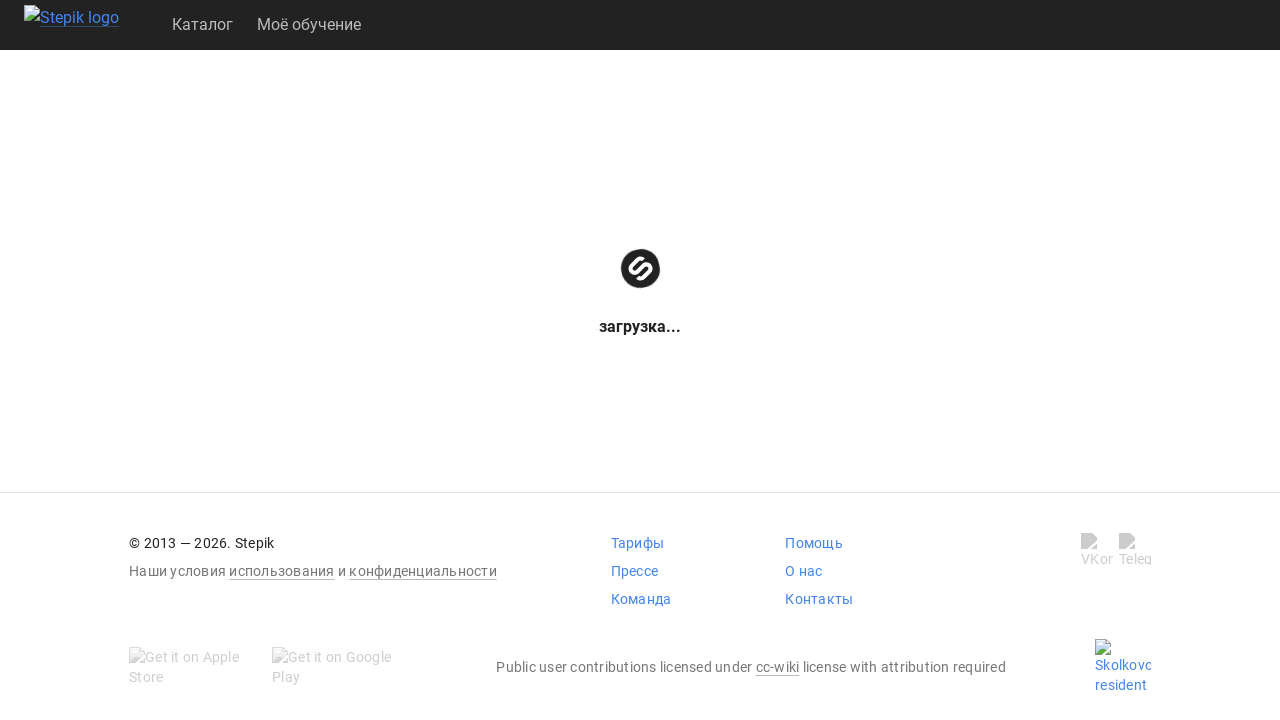

Stepik lesson page loaded successfully - geckodriver installation verified
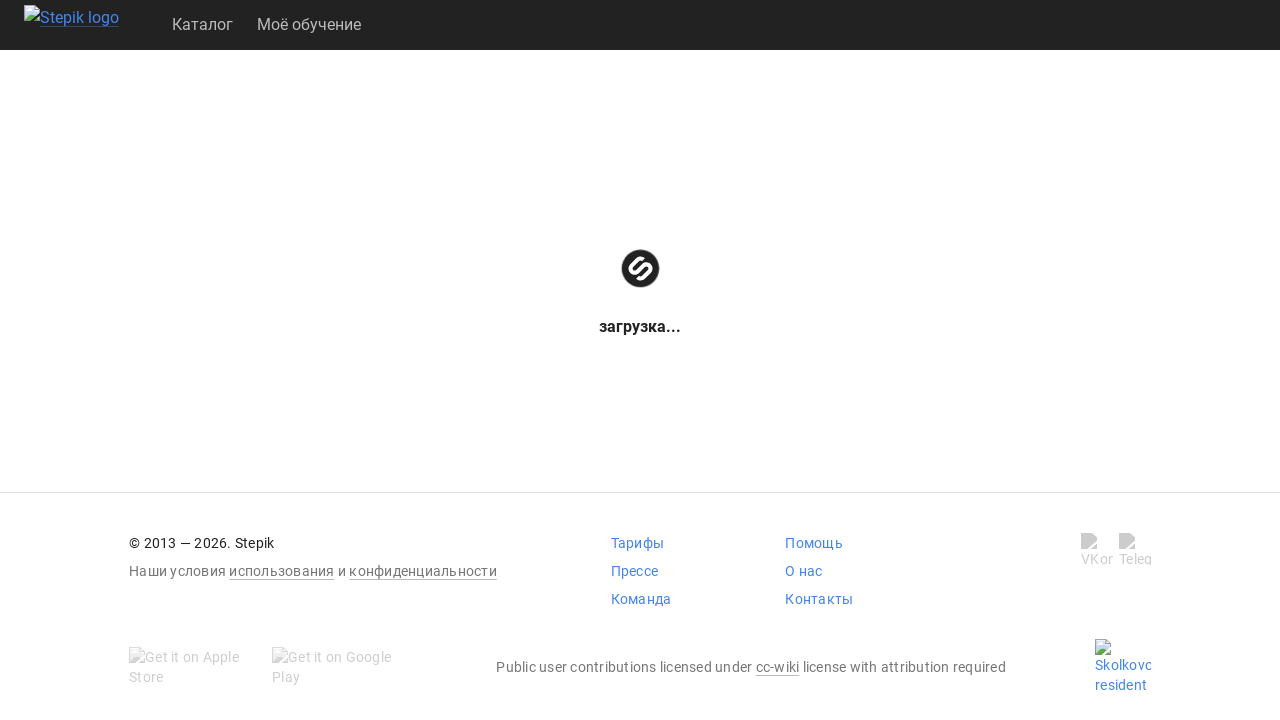

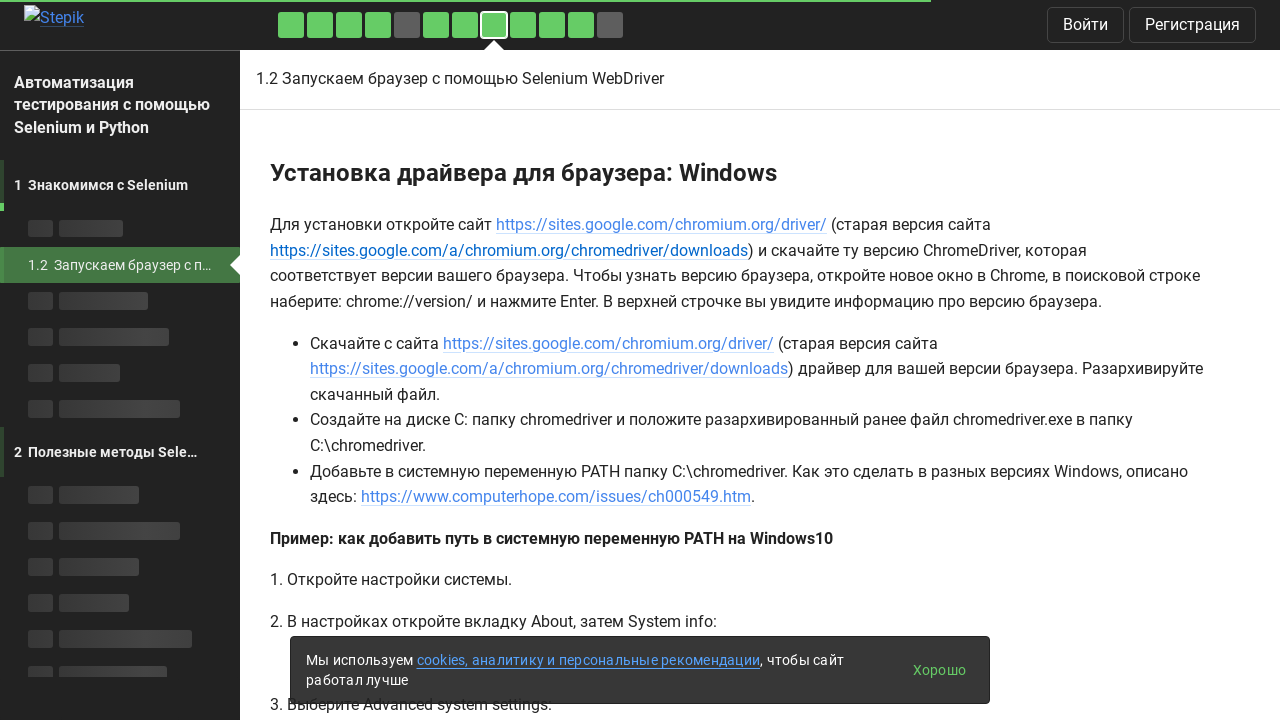